Tests sorting the Due column in descending order by clicking the column header twice and verifying the values are sorted correctly

Starting URL: http://the-internet.herokuapp.com/tables

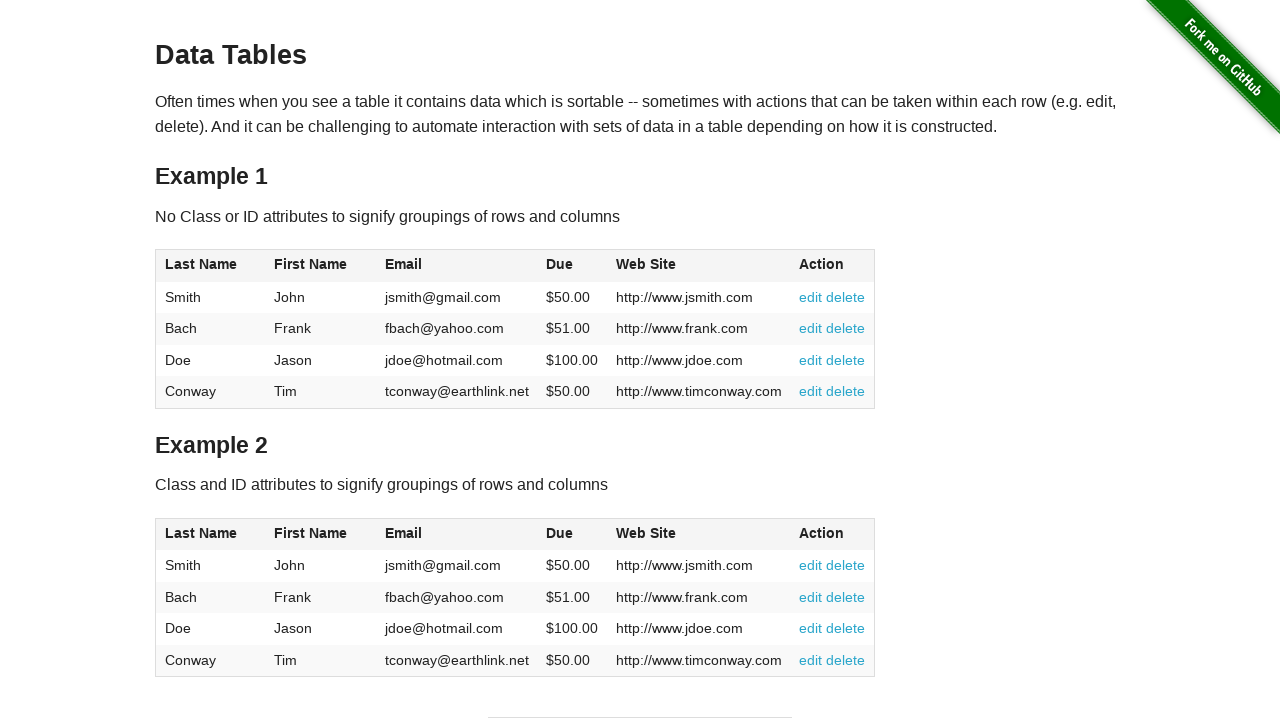

Clicked Due column header first time at (572, 266) on #table1 thead tr th:nth-of-type(4)
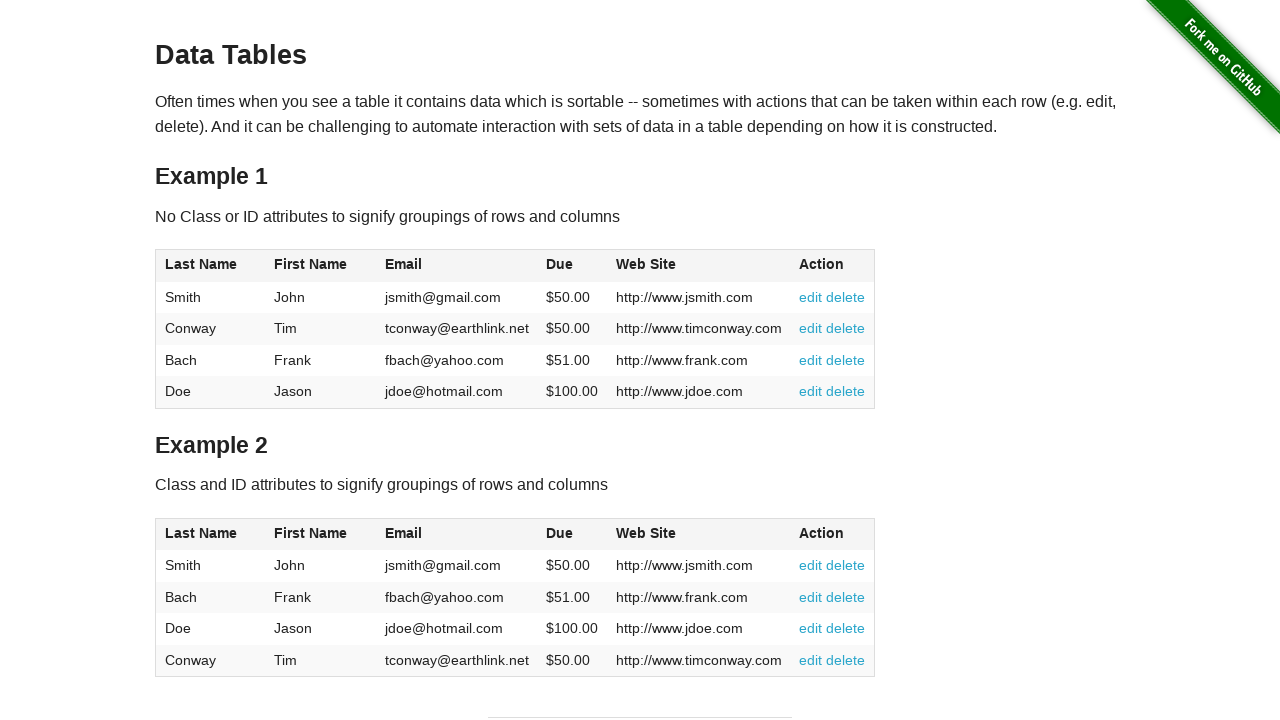

Clicked Due column header second time to sort in descending order at (572, 266) on #table1 thead tr th:nth-of-type(4)
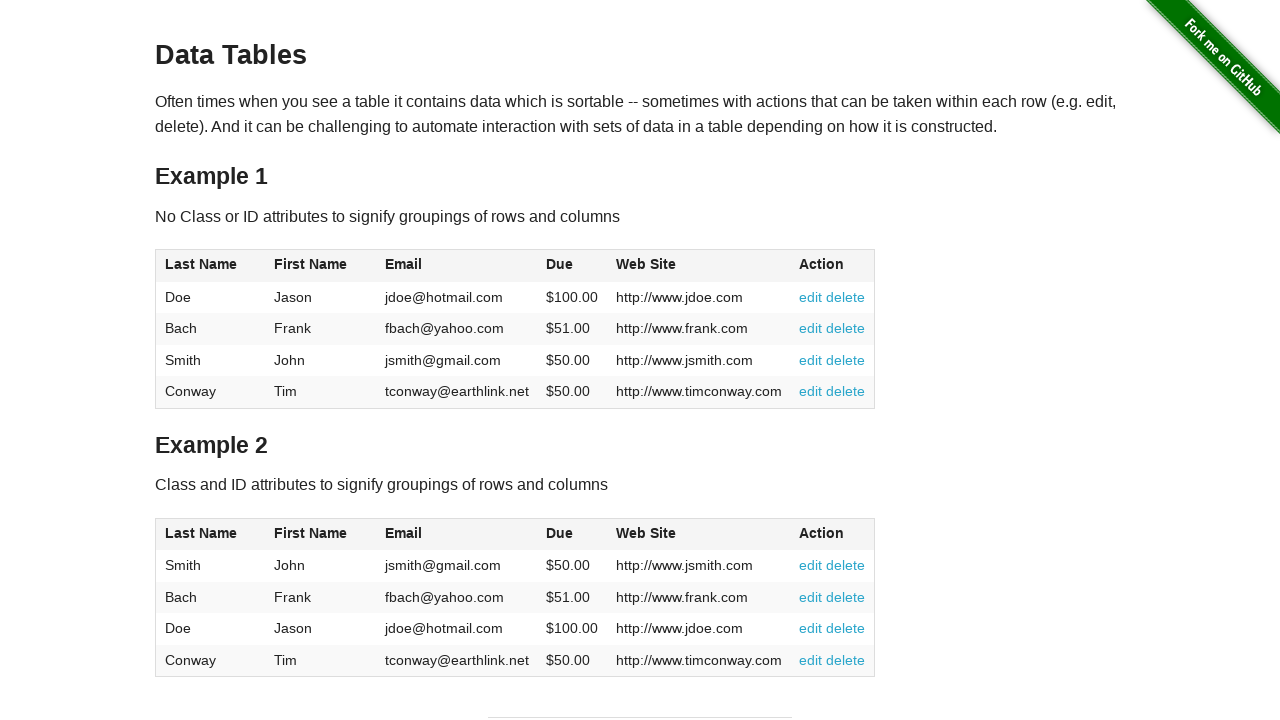

Table data loaded and Due column values are visible
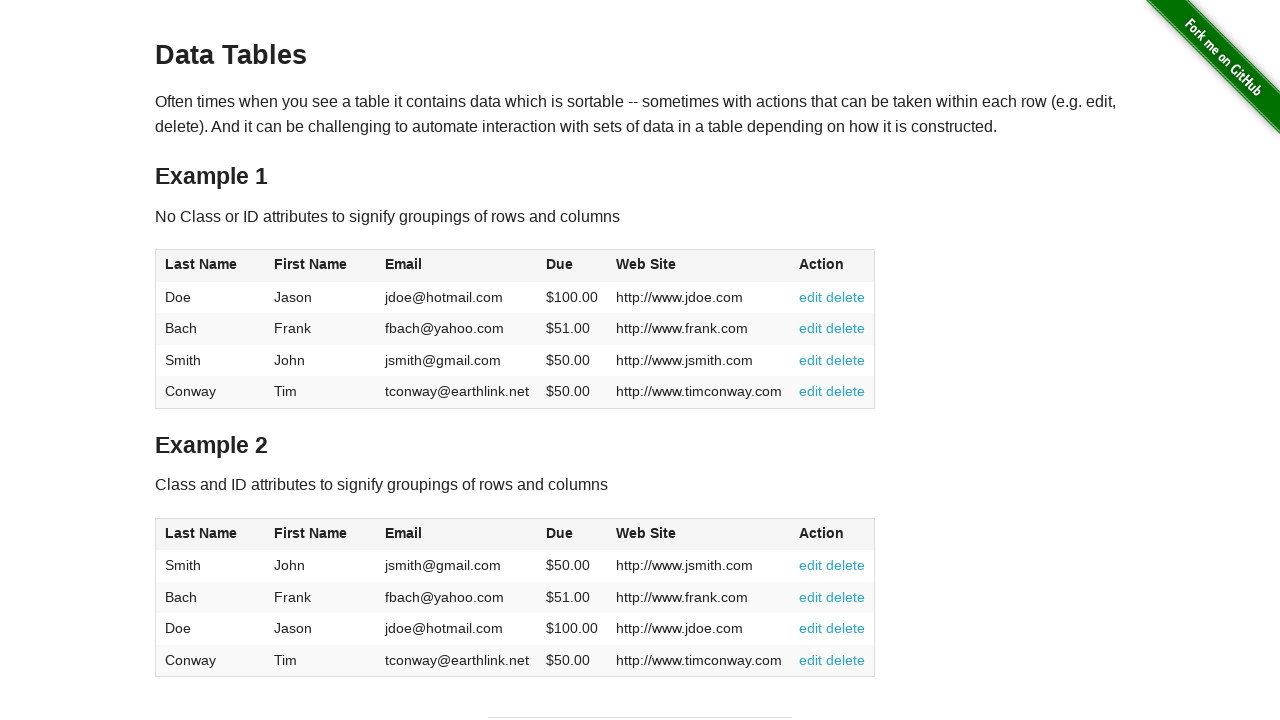

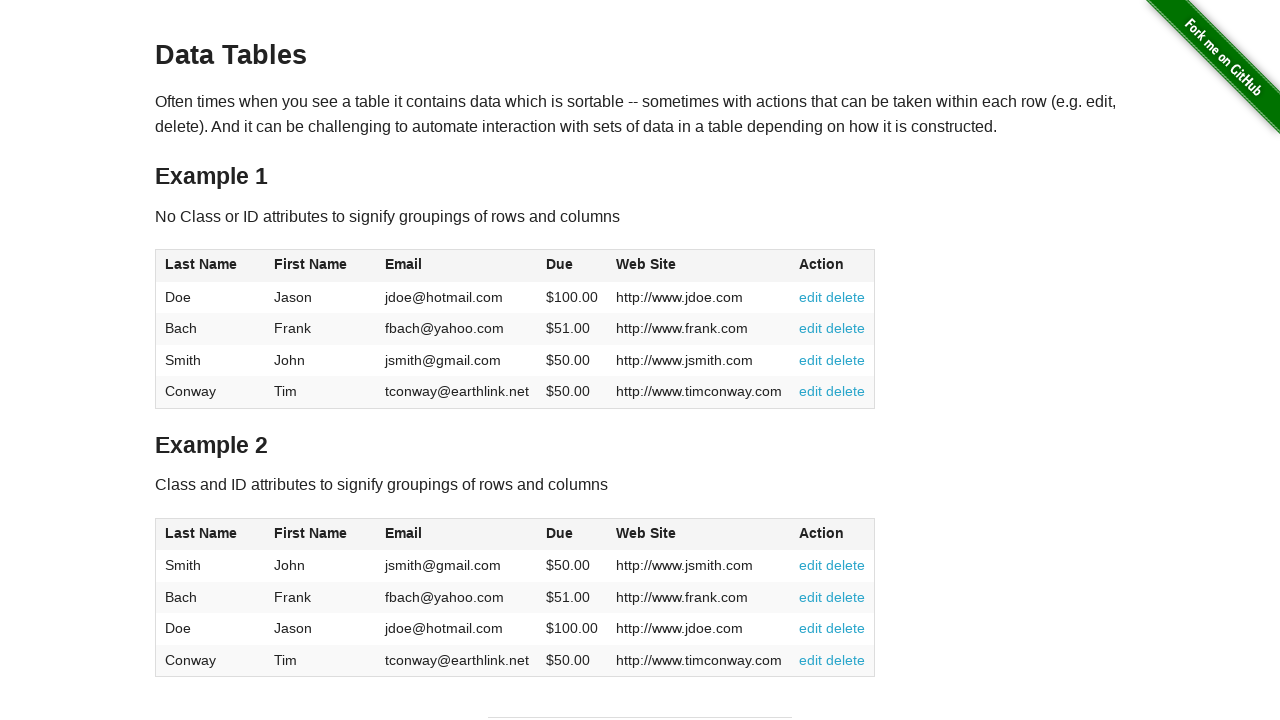